Tests jQuery UI draggable functionality by dragging an element to a new position within an iframe

Starting URL: https://jqueryui.com/draggable/

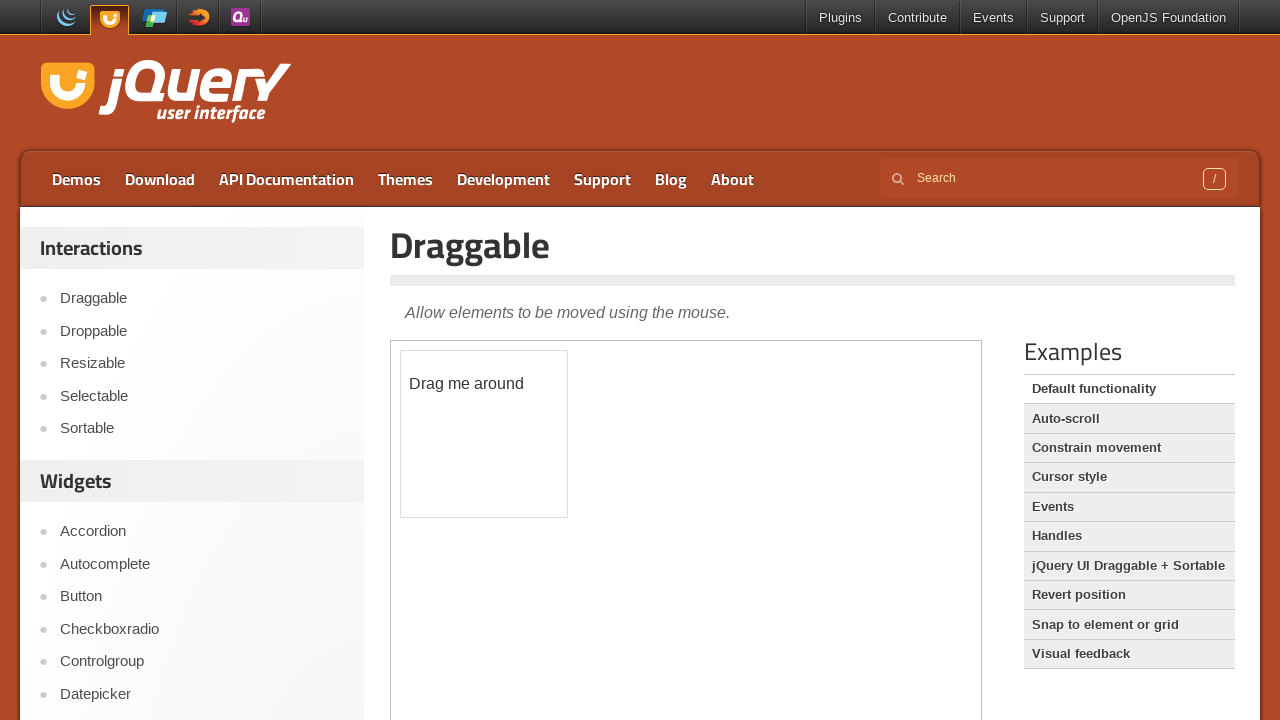

Located the demo iframe
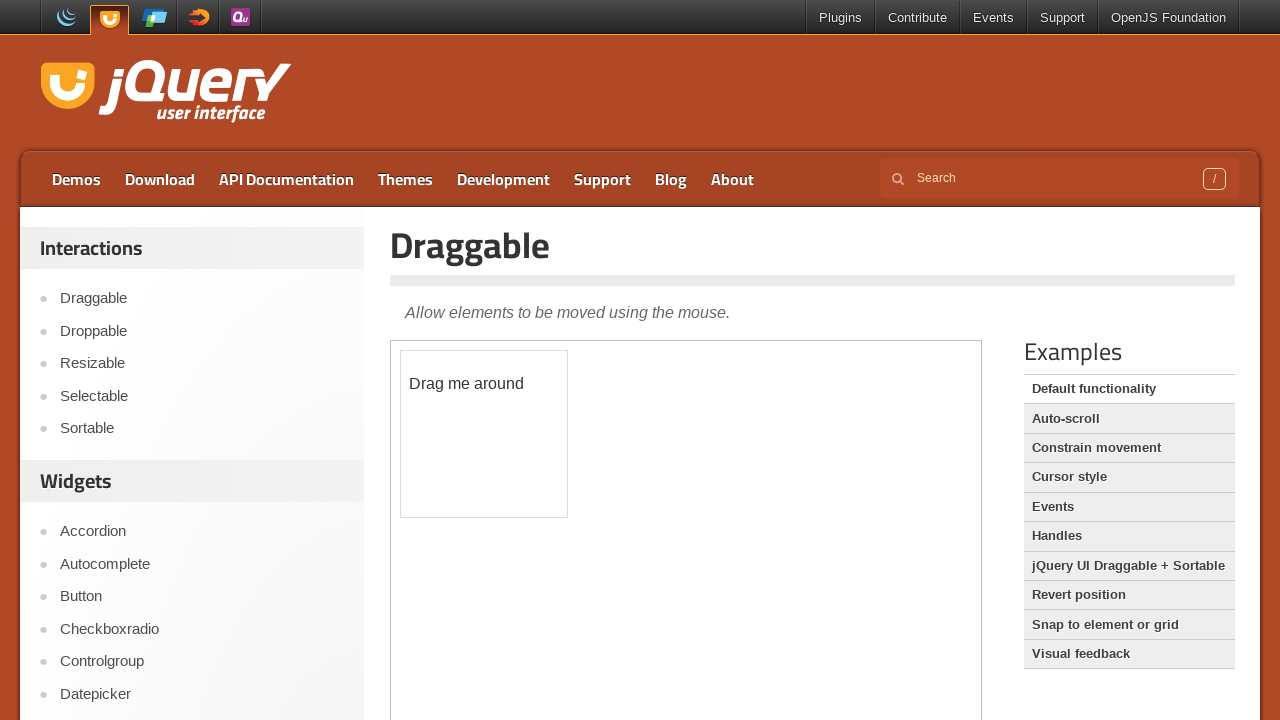

Located the draggable element in iframe
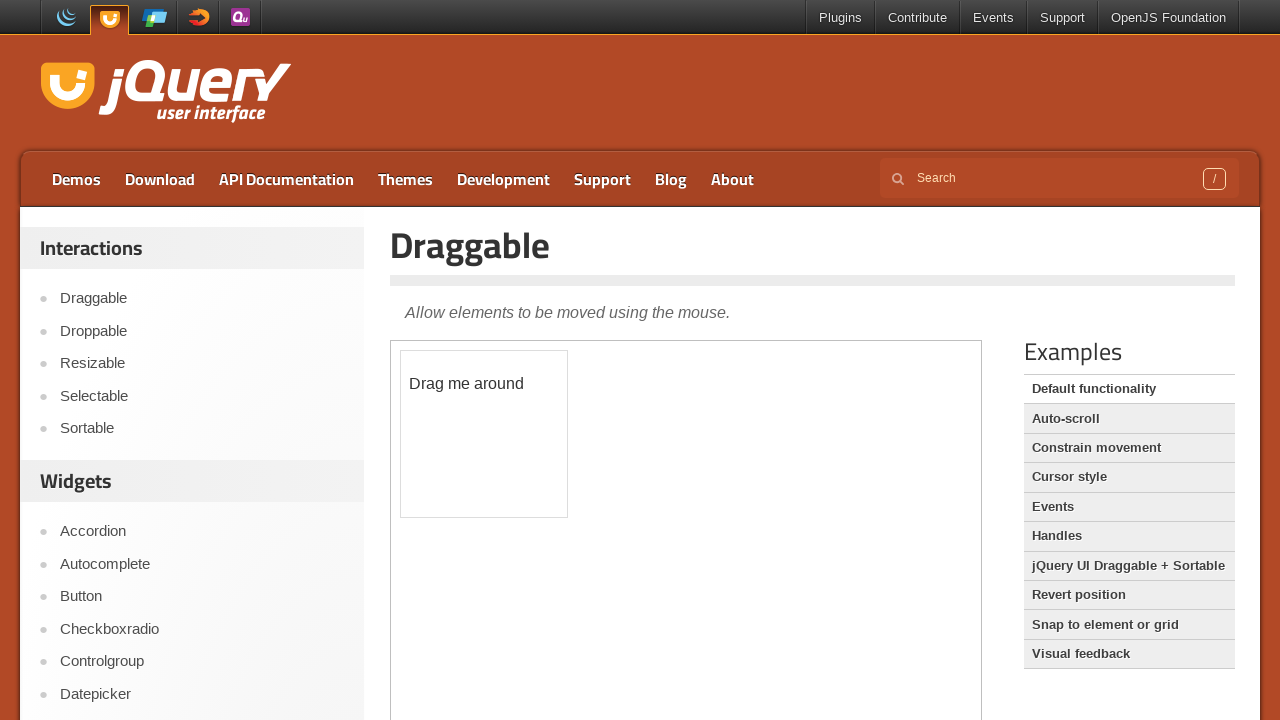

Dragged element to new position (x: 150, y: 100) at (551, 451)
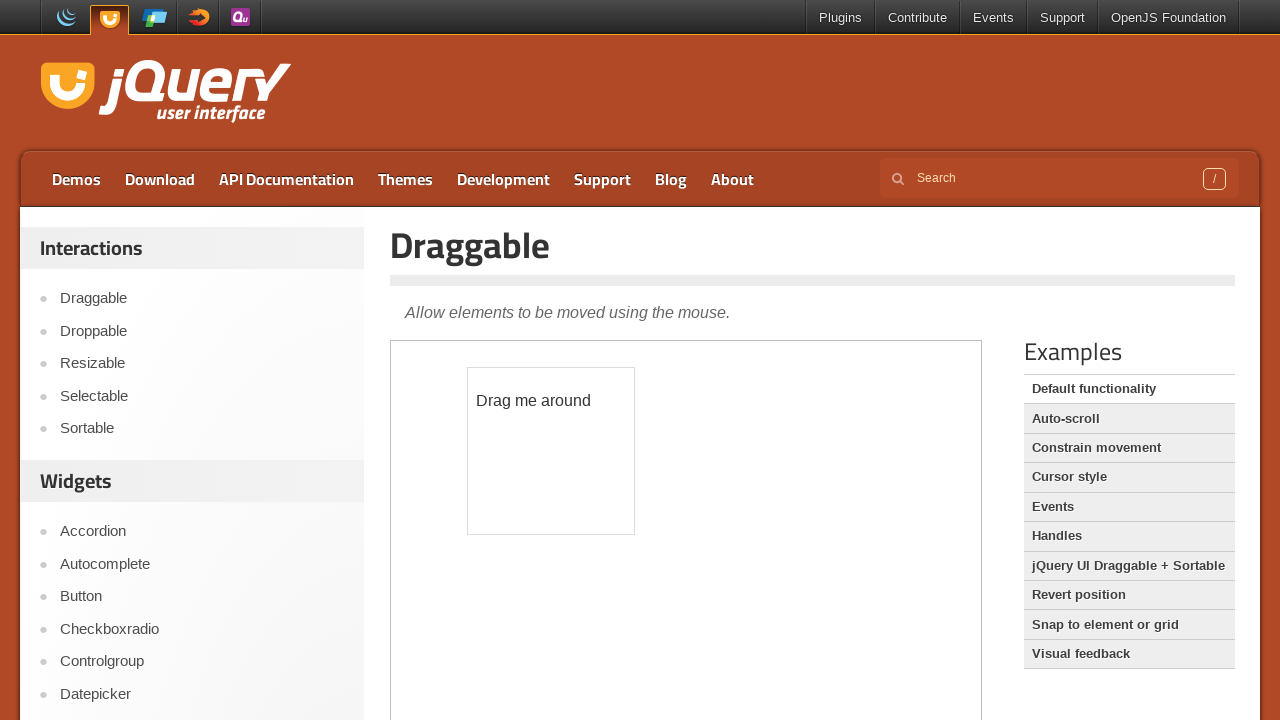

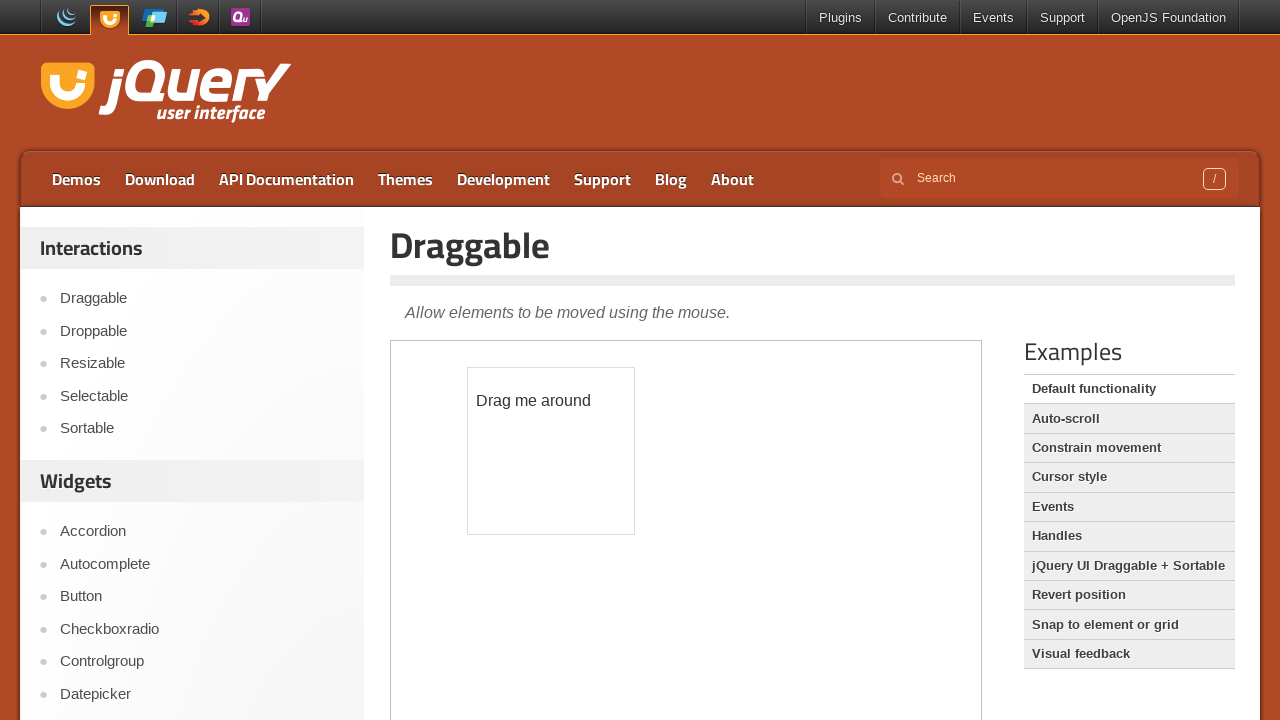